Tests dropdown selection functionality by selecting options from a currency dropdown using three different methods: by index, by visible text, and by value.

Starting URL: https://rahulshettyacademy.com/dropdownsPractise/

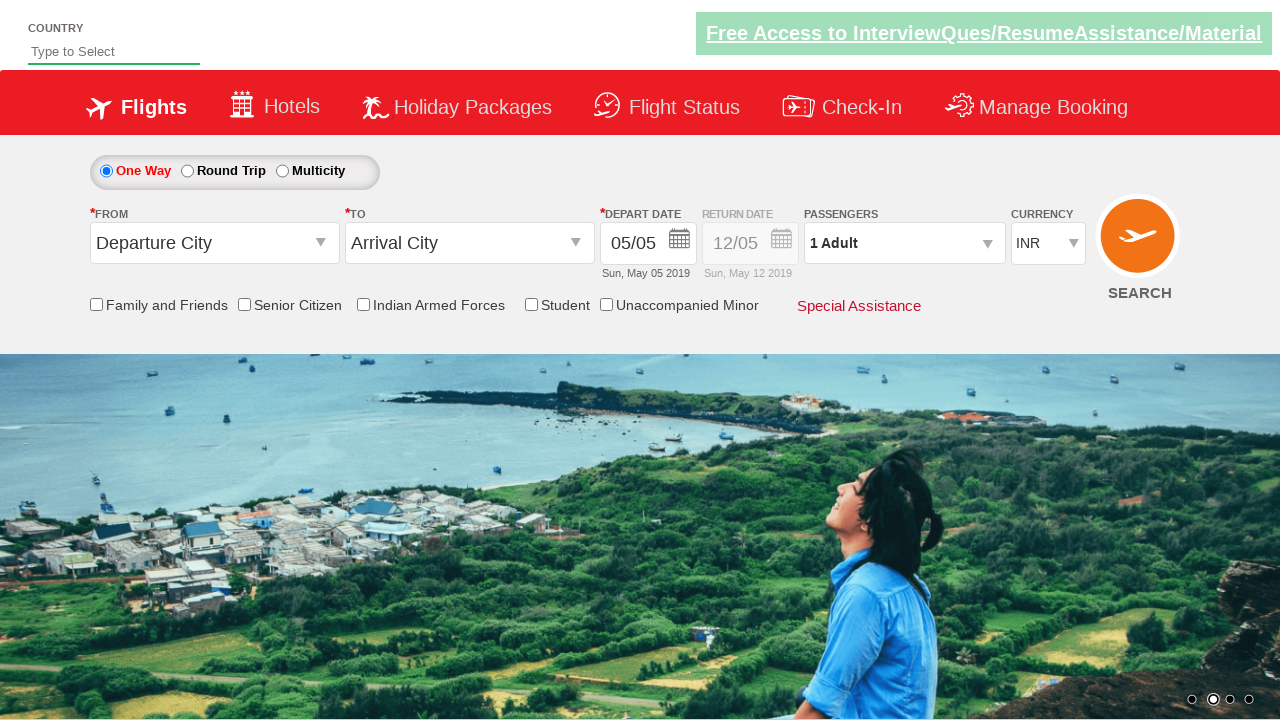

Currency dropdown selector became visible
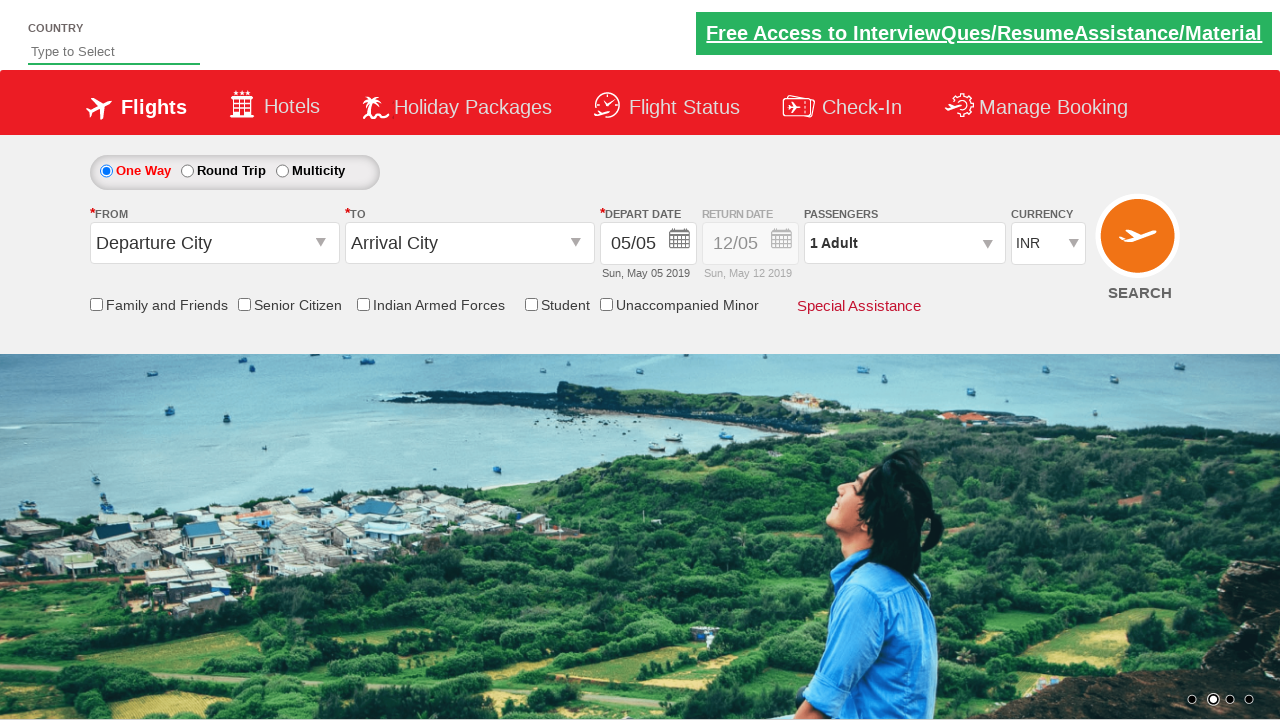

Selected currency dropdown option by index 3 on #ctl00_mainContent_DropDownListCurrency
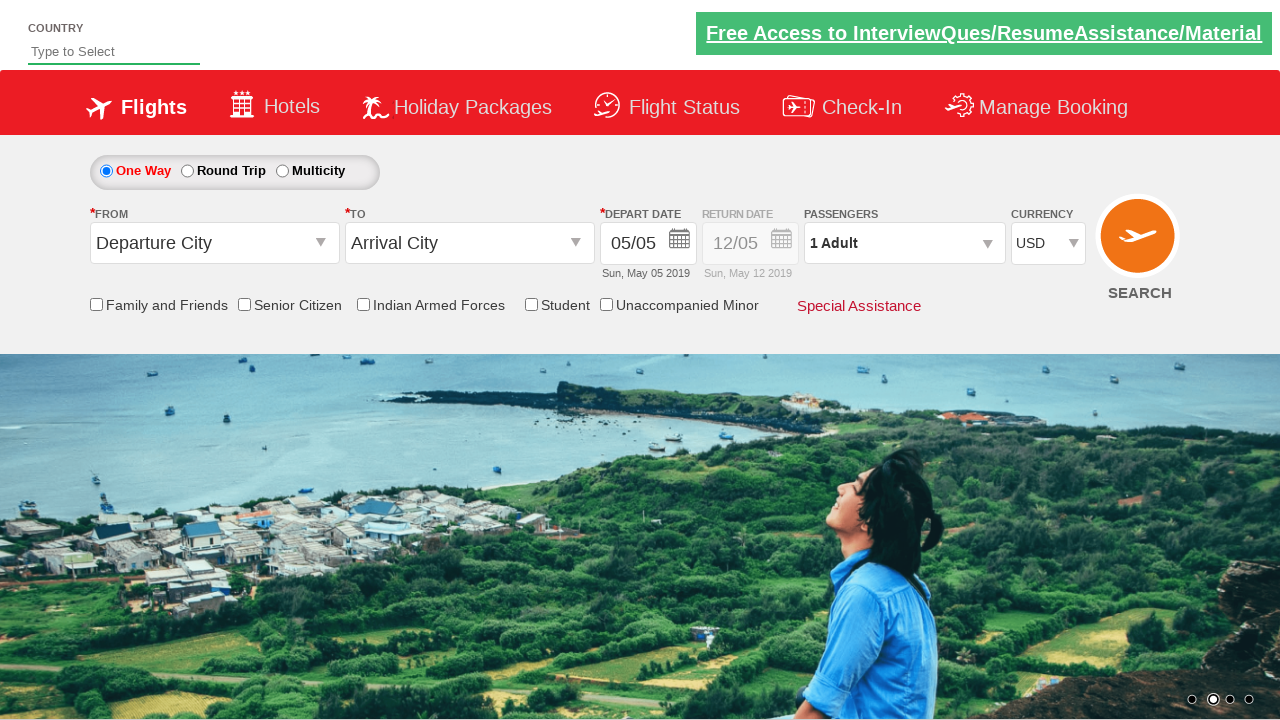

Selected currency dropdown option by visible text 'AED' on #ctl00_mainContent_DropDownListCurrency
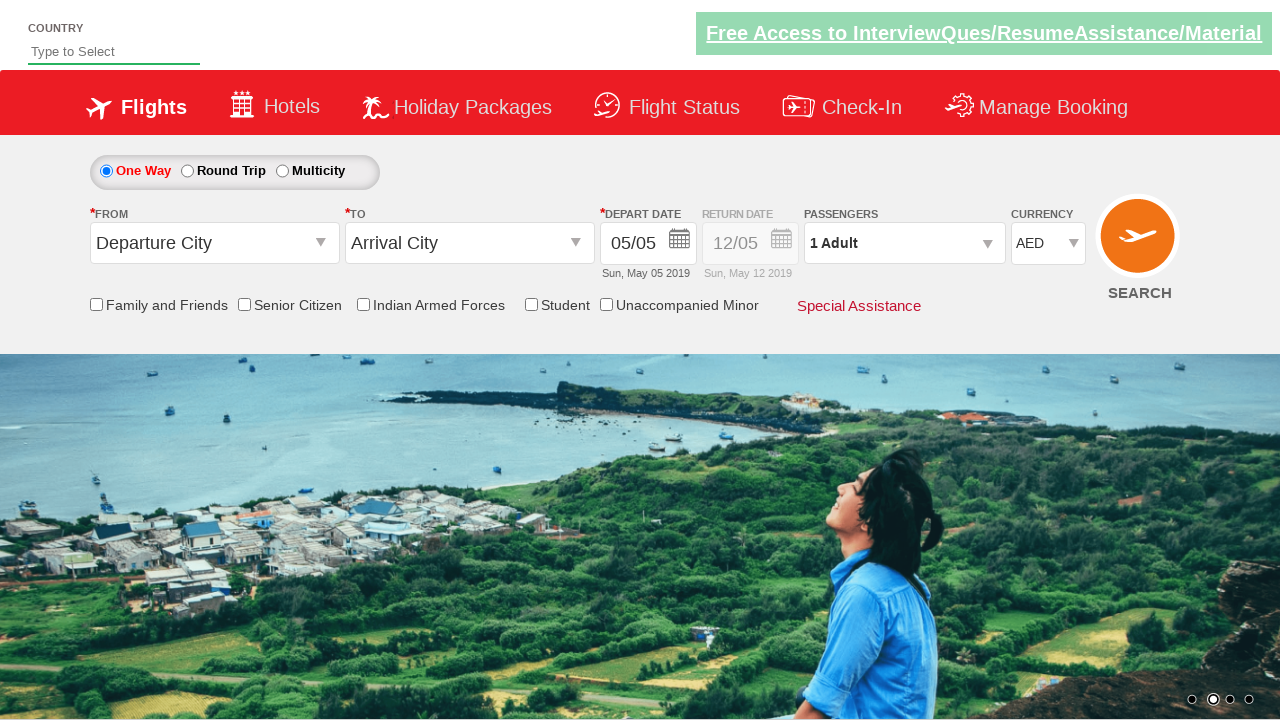

Selected currency dropdown option by value 'INR' on #ctl00_mainContent_DropDownListCurrency
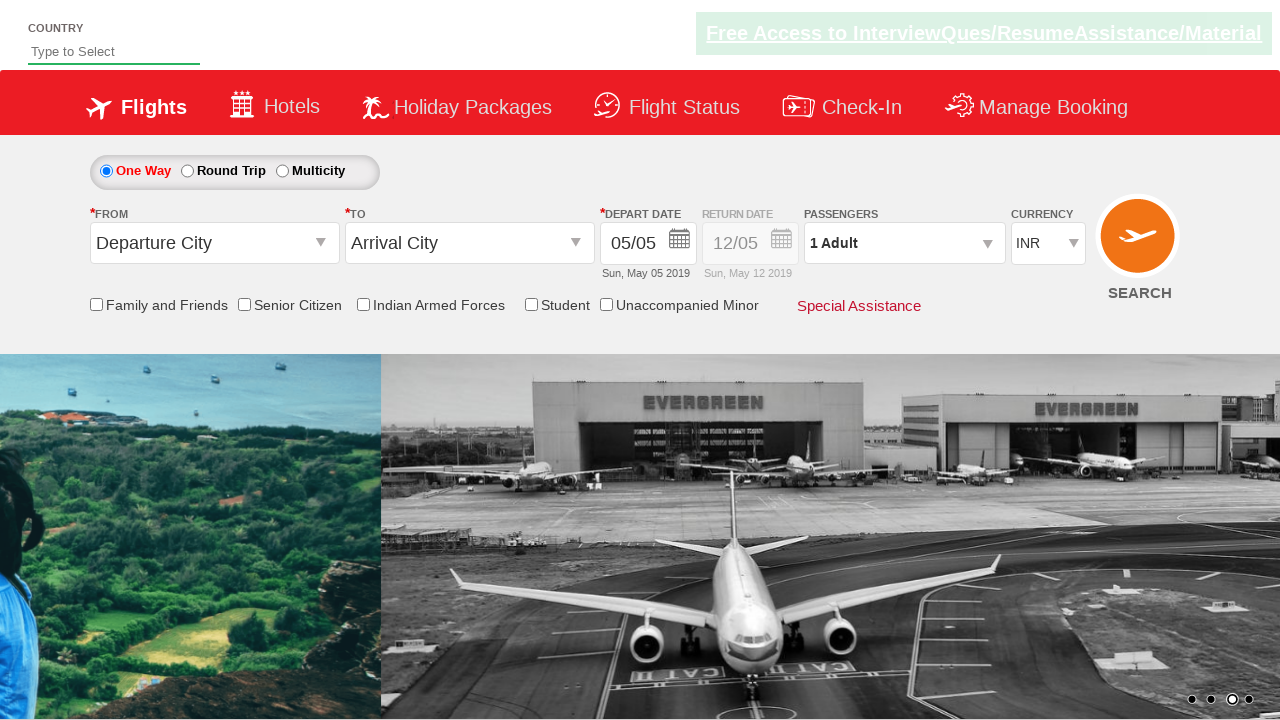

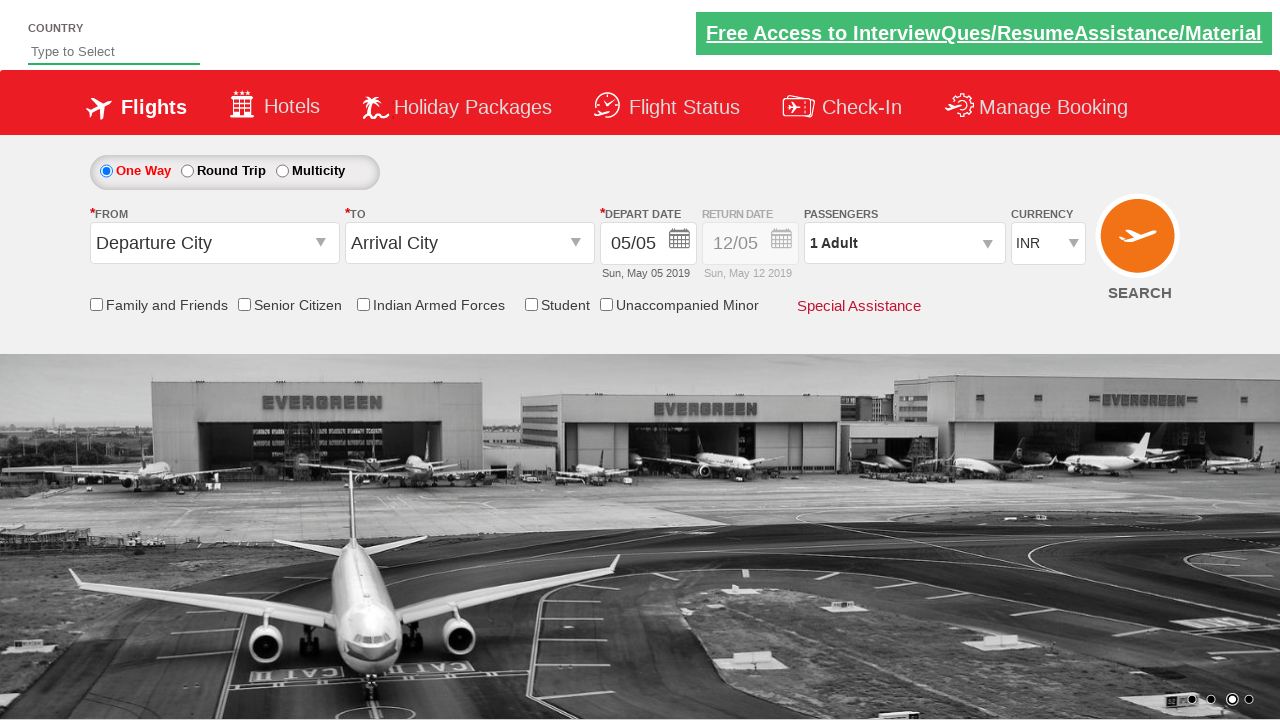